Navigates to the WebdriverIO website and verifies the page title (originally marked as skipped test)

Starting URL: https://webdriver.io

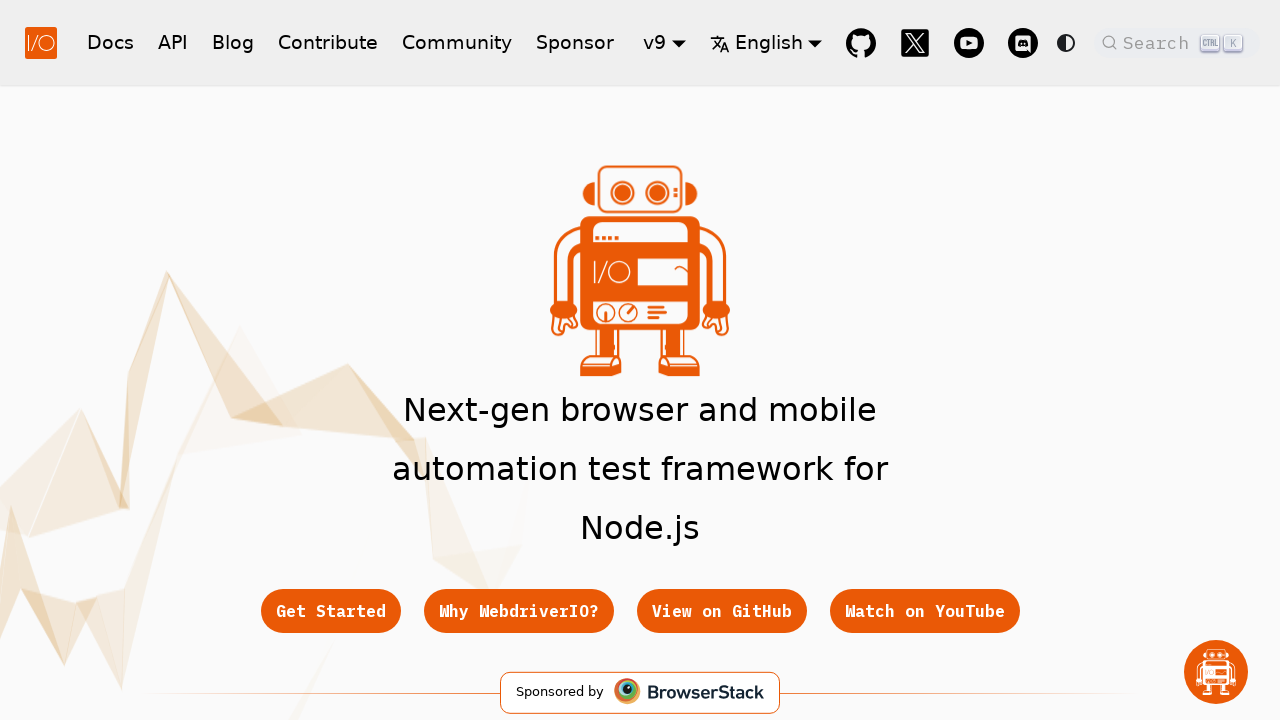

Waited for page to load (domcontentloaded)
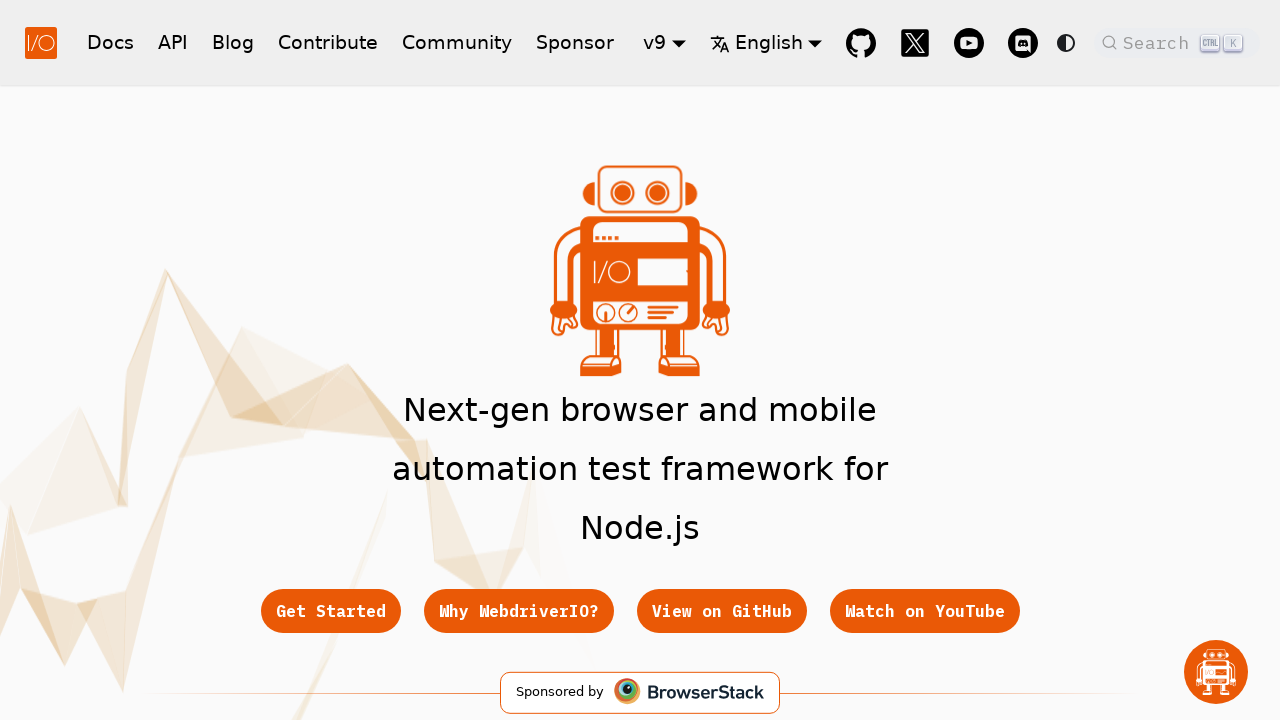

Retrieved page title
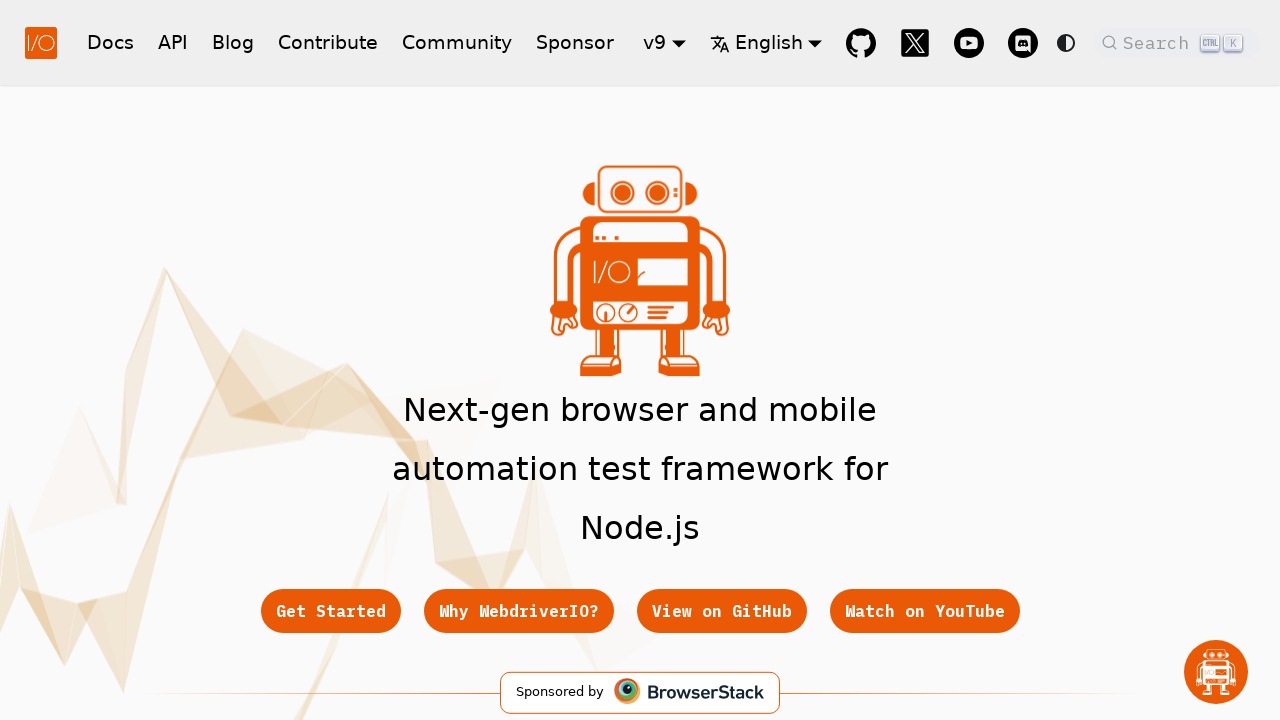

Verified page title matches expected WebdriverIO title
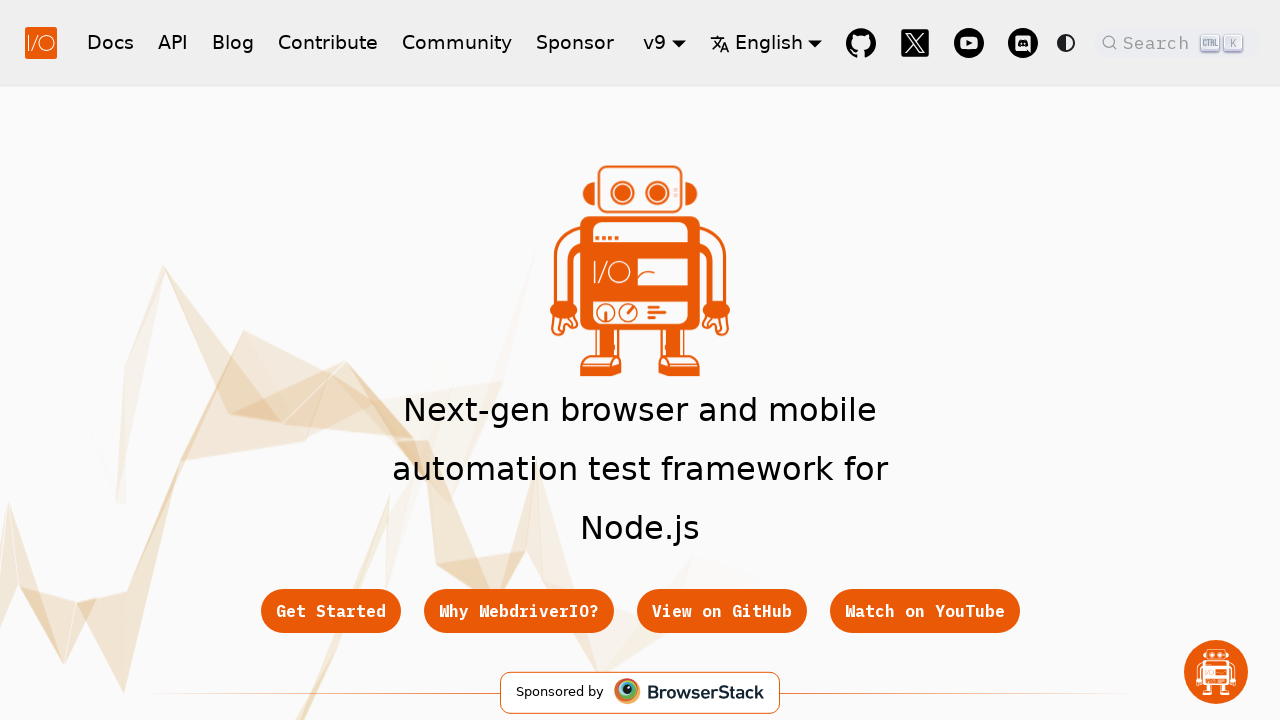

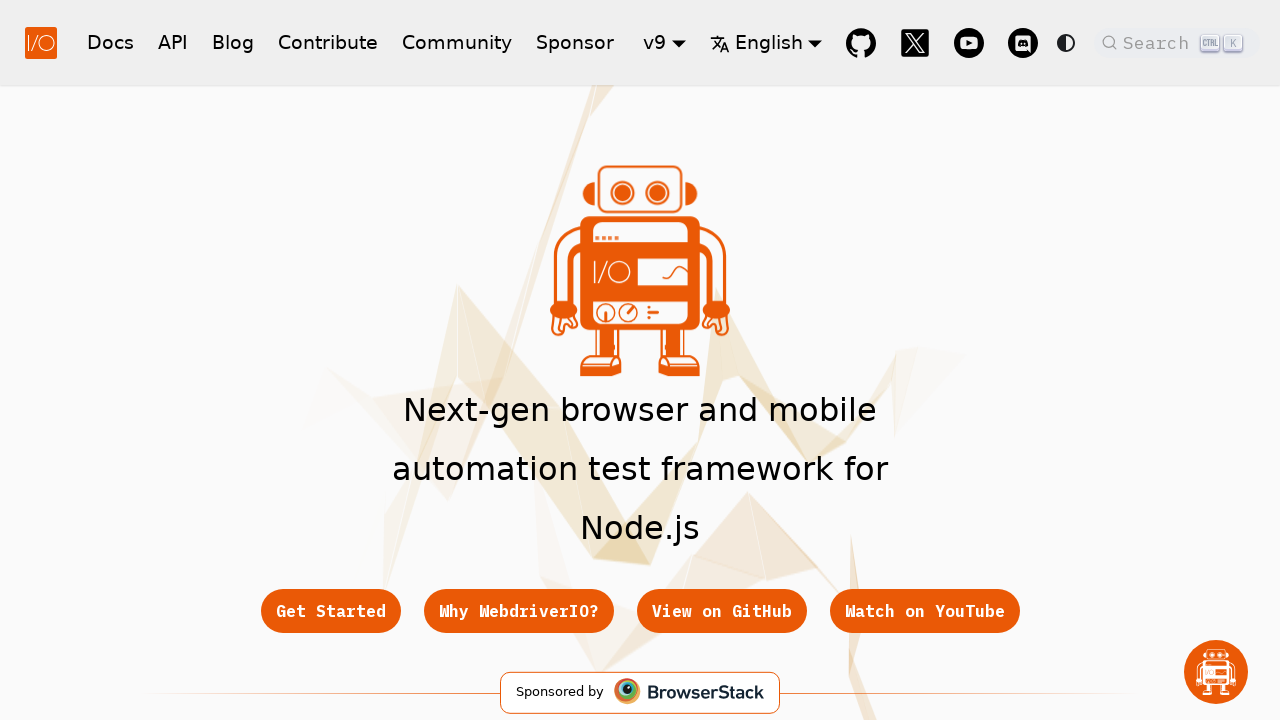